Tests checkbox selection functionality by clicking all three hobby checkboxes (Sports, Reading, Music) on the demo practice form.

Starting URL: https://demoqa.com/automation-practice-form

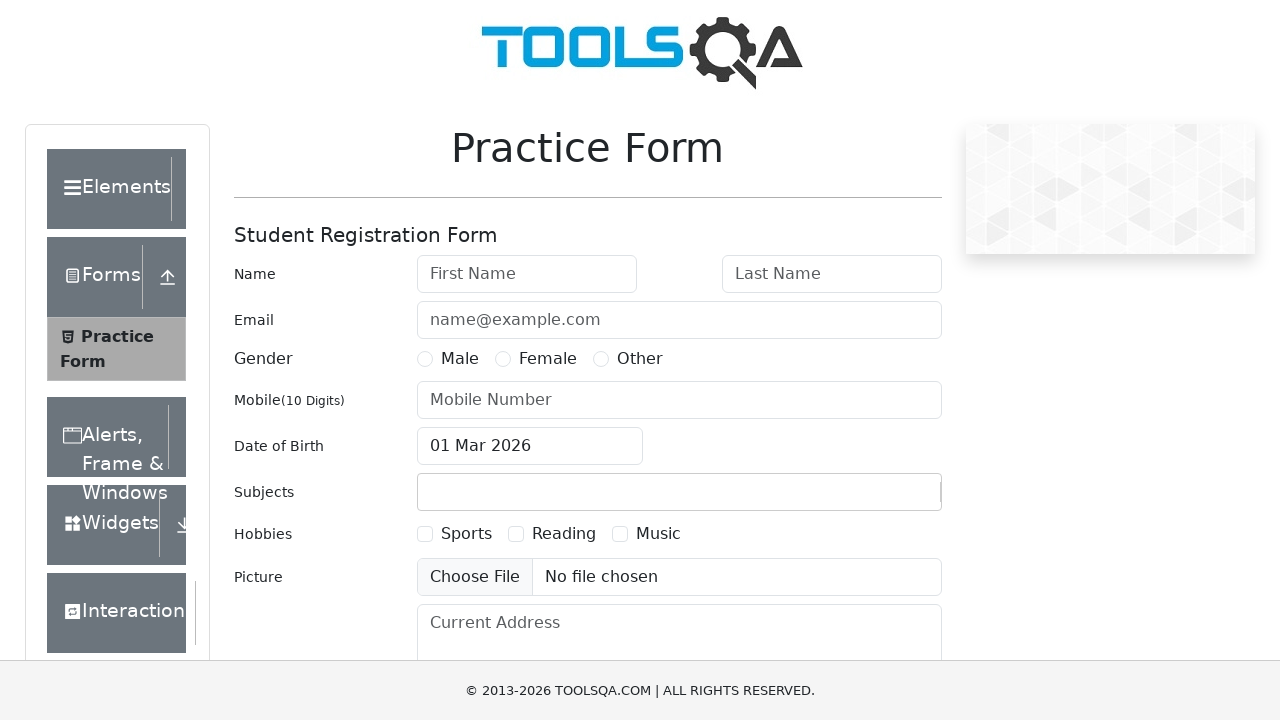

Clicked Sports hobby checkbox at (466, 534) on label[for='hobbies-checkbox-1']
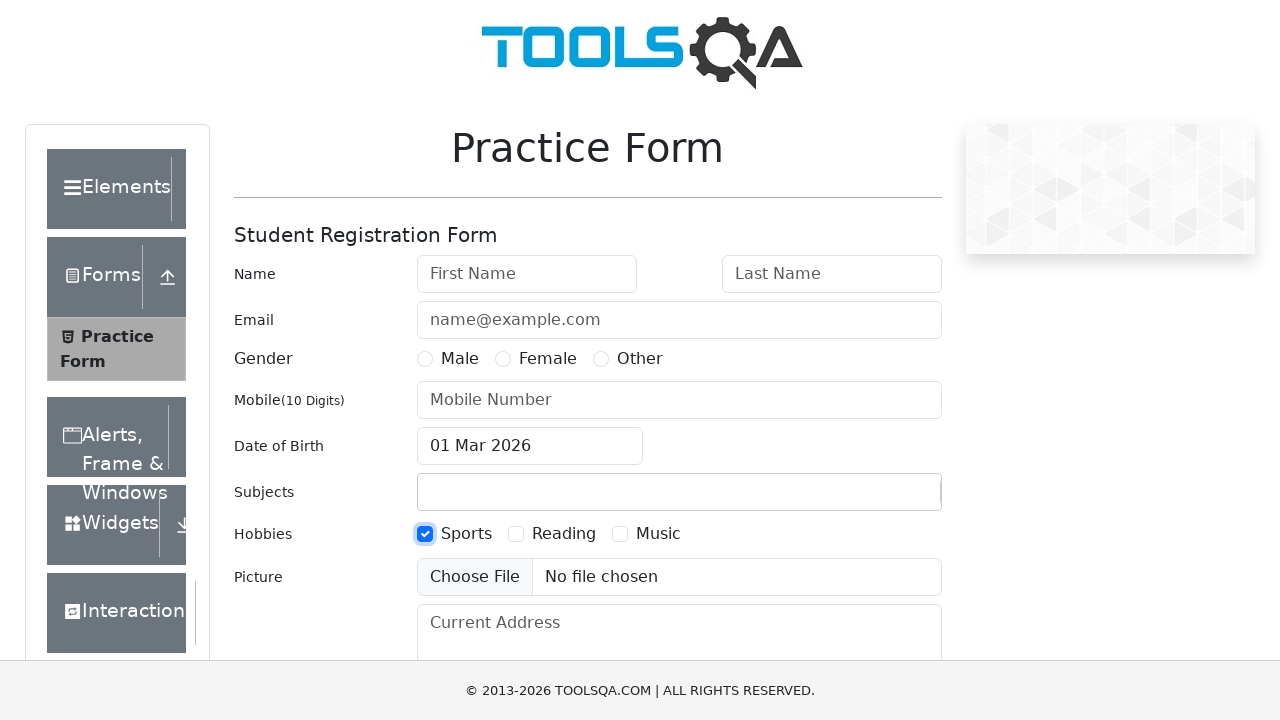

Clicked Reading hobby checkbox at (564, 534) on label[for='hobbies-checkbox-2']
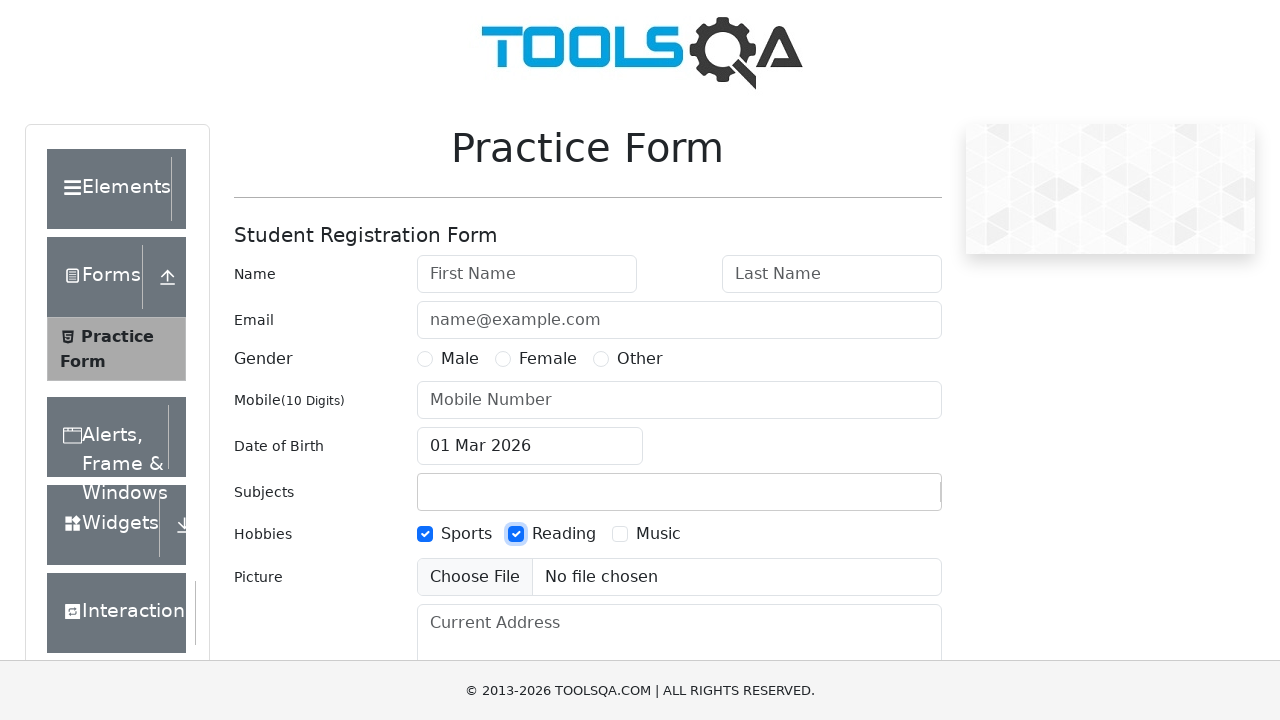

Clicked Music hobby checkbox at (658, 534) on label[for='hobbies-checkbox-3']
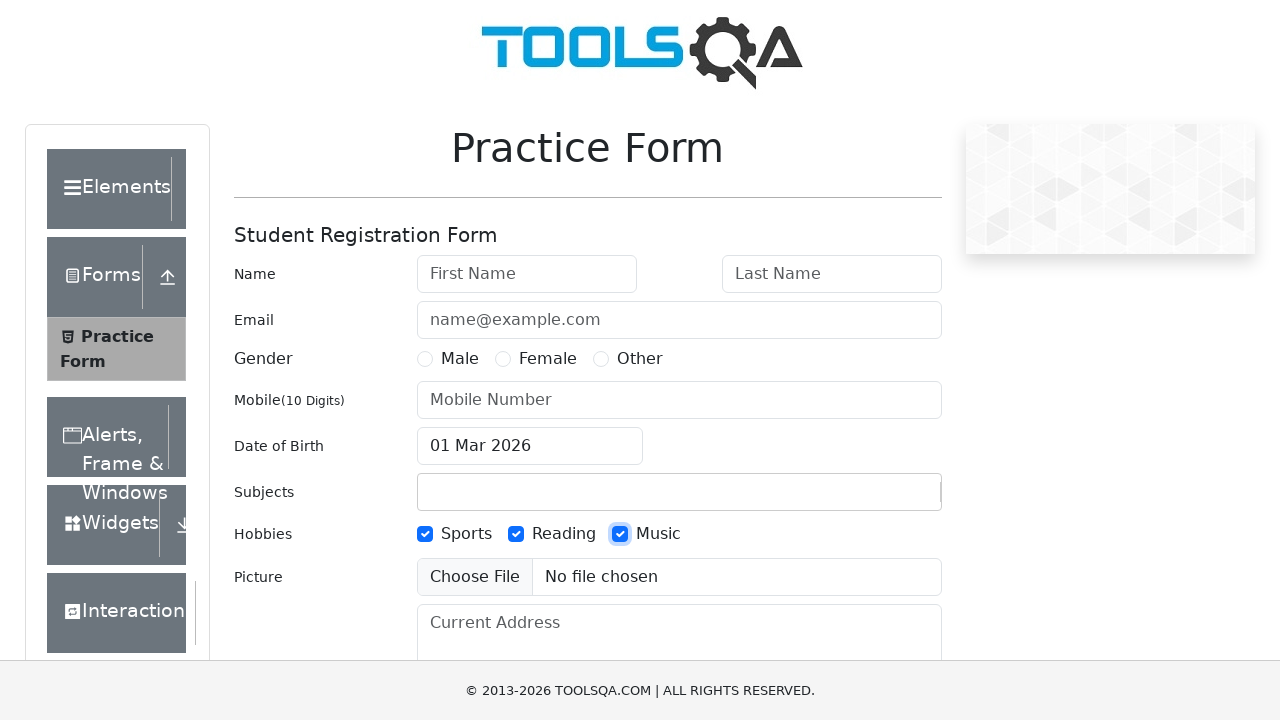

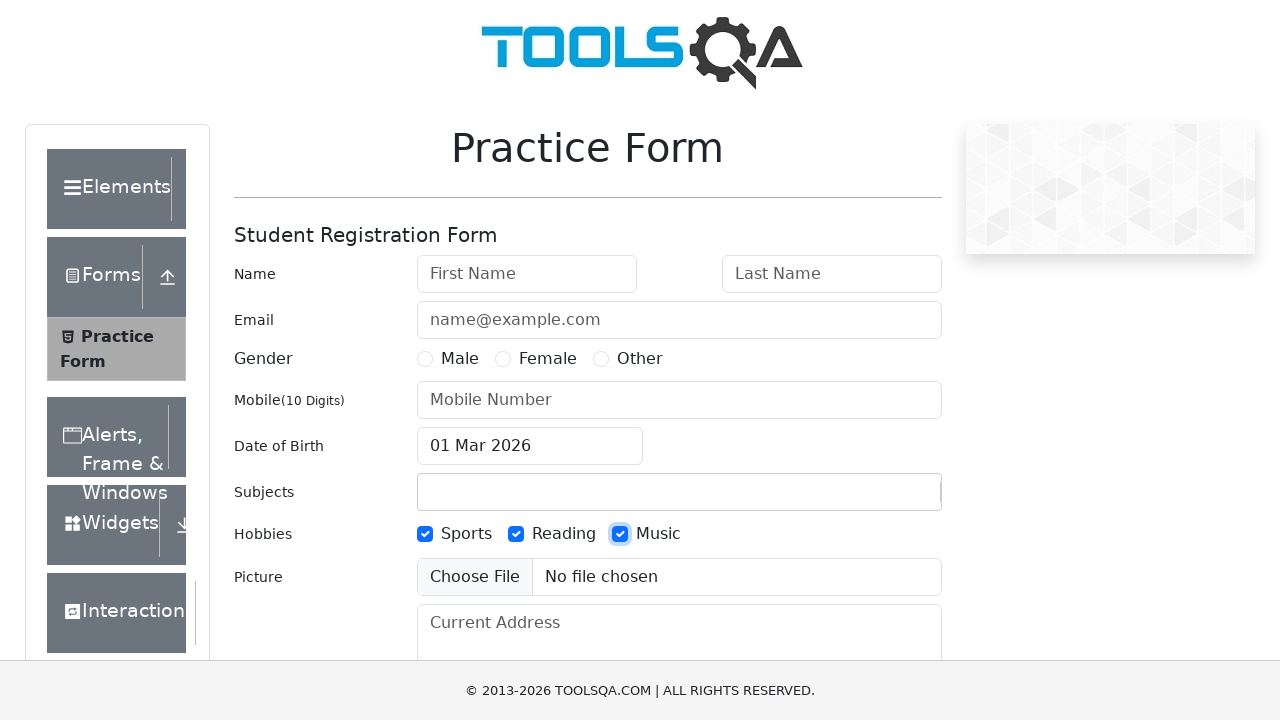